Tests locating an element by ID on a calorie calculator page, clears the age field and enters a new value

Starting URL: https://www.calculator.net/calorie-calculator.html

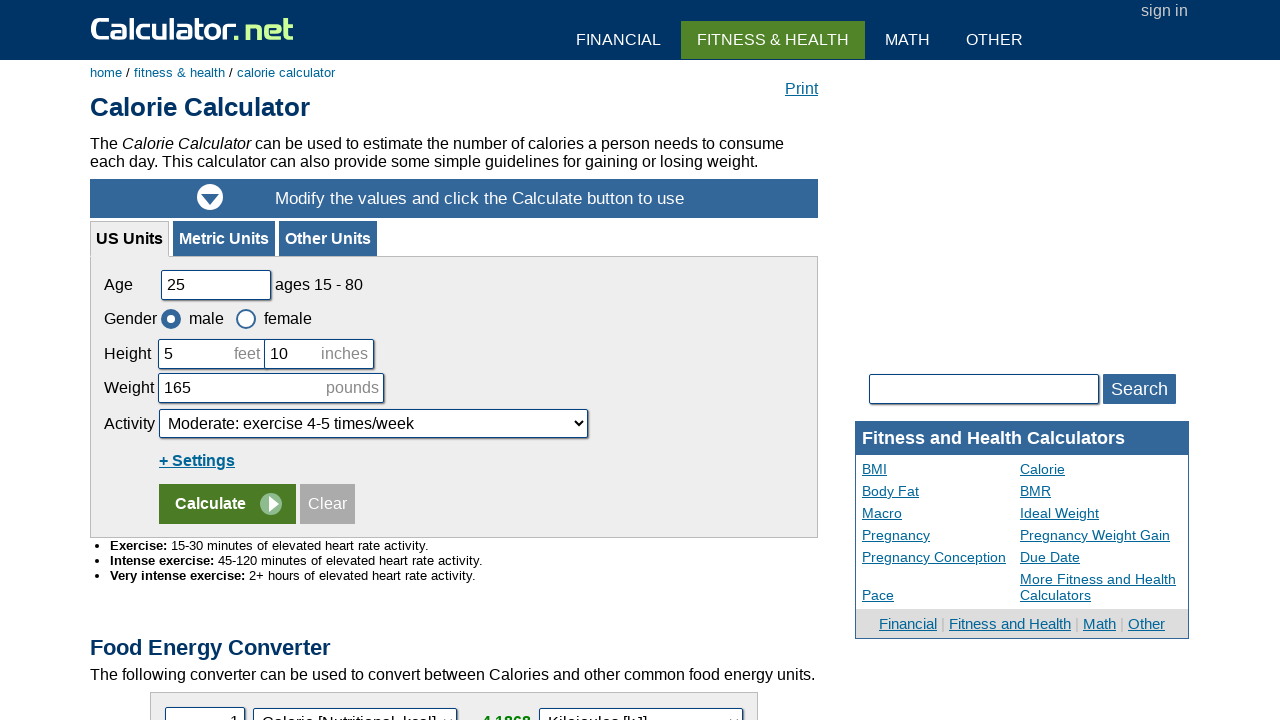

Navigated to calorie calculator page
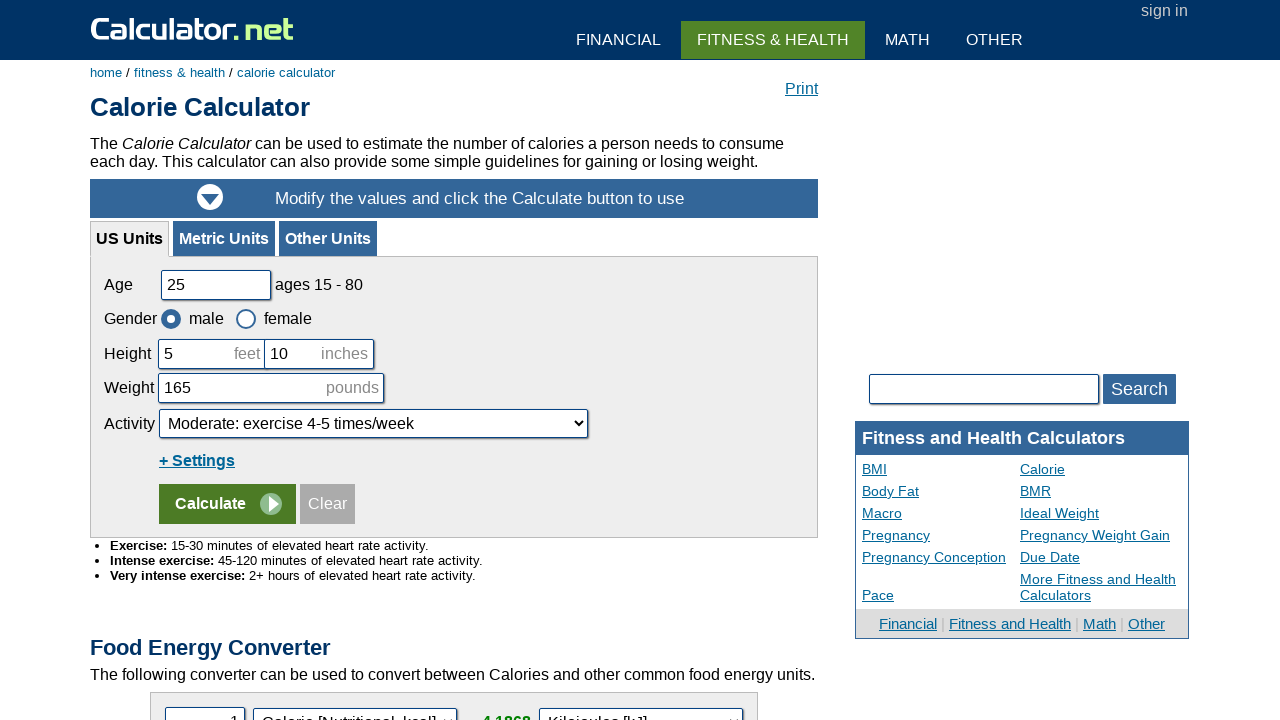

Cleared the age input field on #cage
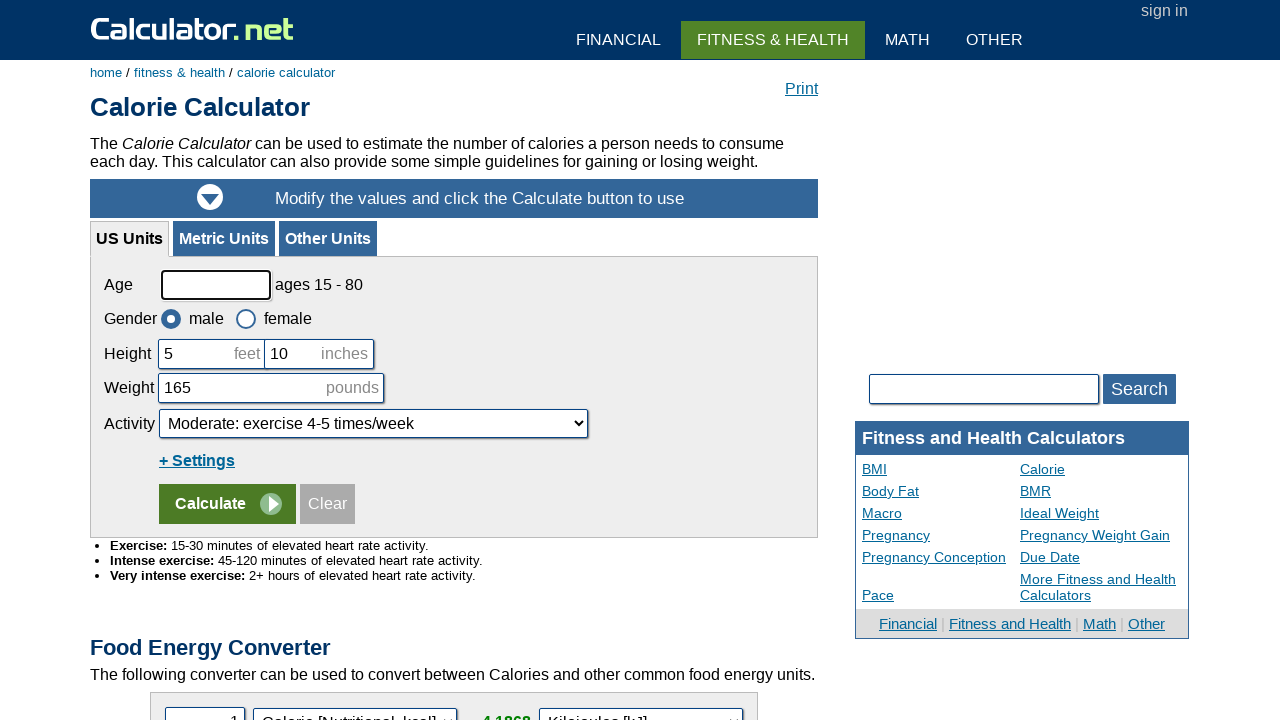

Entered new age value '45' in the age field on #cage
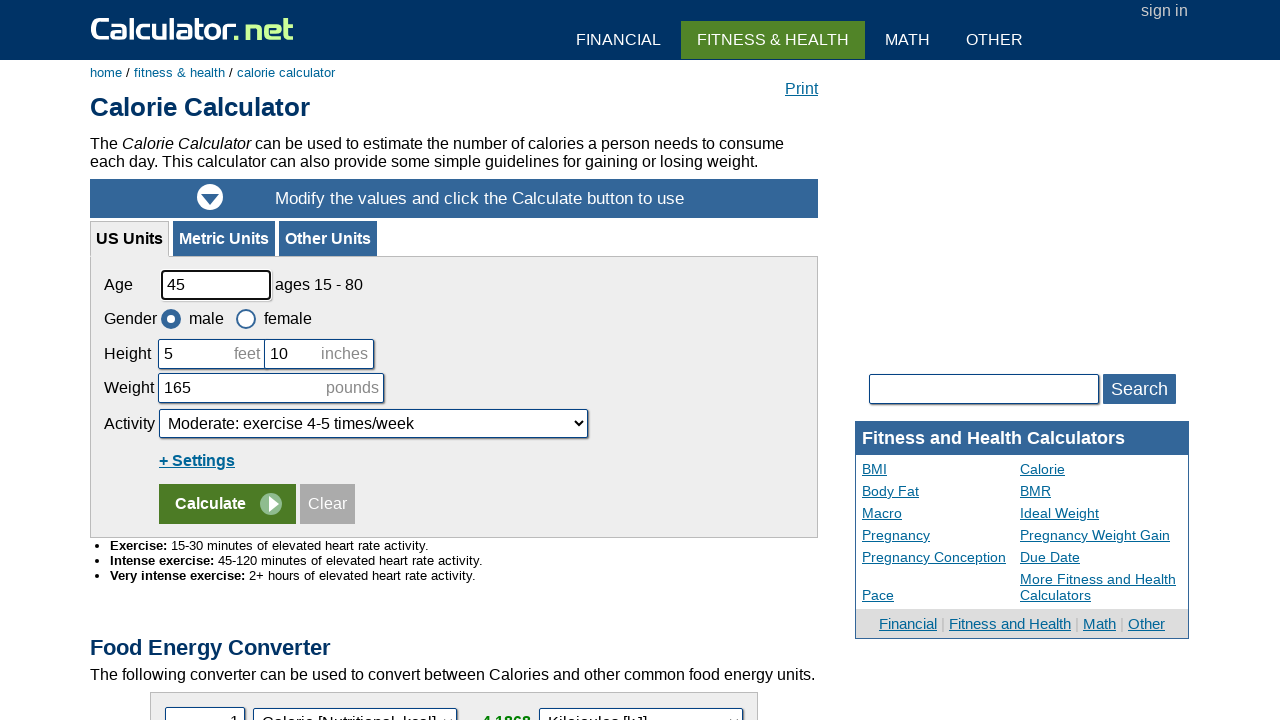

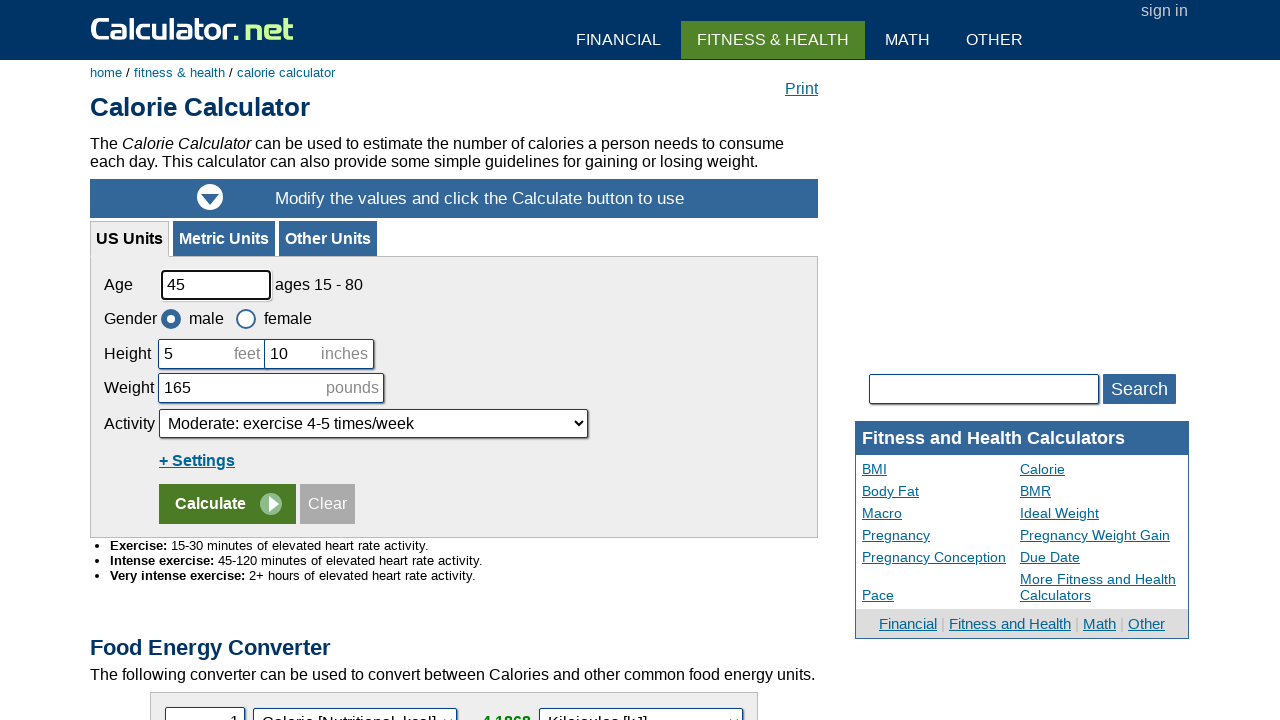